Tests a dynamic pricing page by waiting for a specific price to appear, then solving a mathematical challenge and submitting the form

Starting URL: http://suninjuly.github.io/explicit_wait2.html

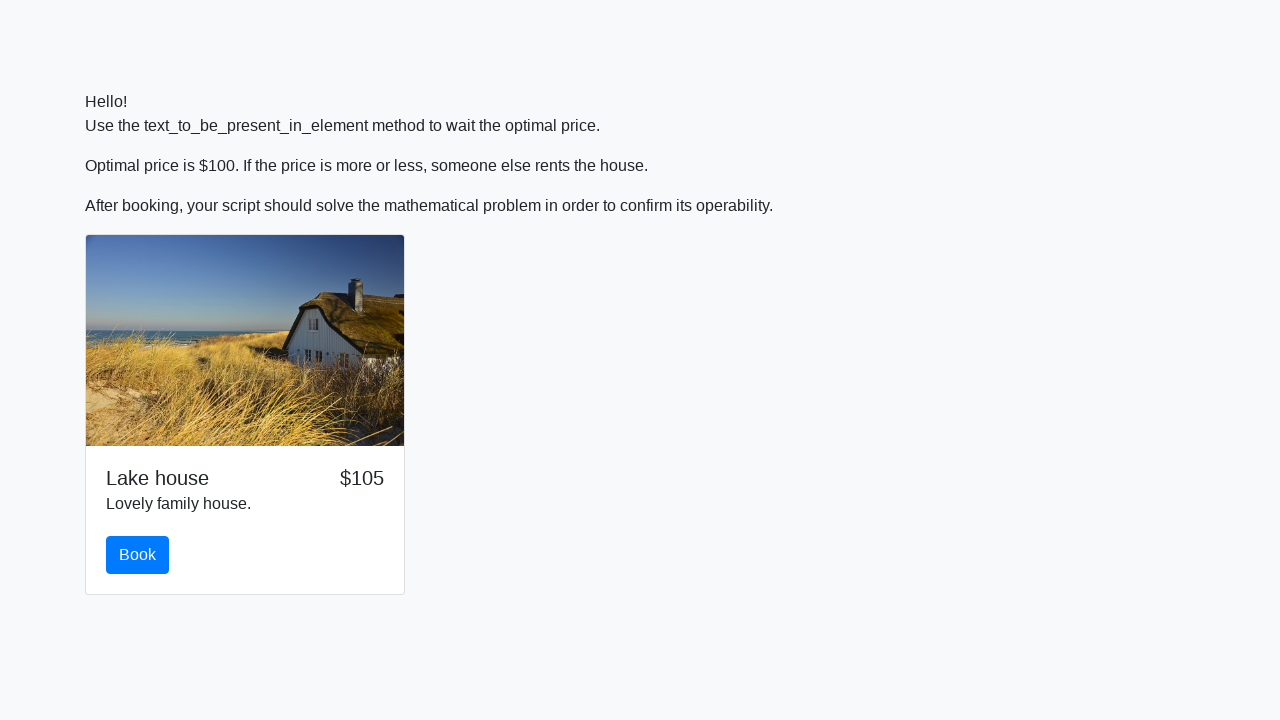

Waited for price to reach $100
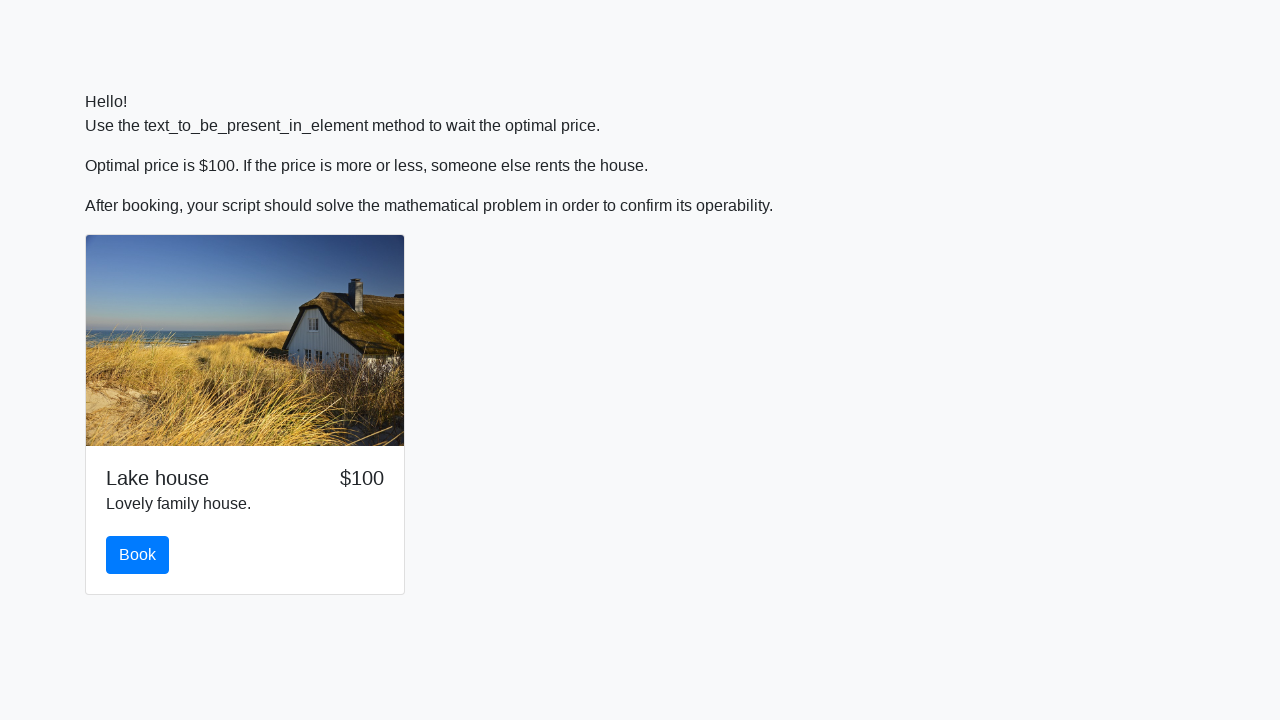

Clicked the book button at (138, 555) on button#book
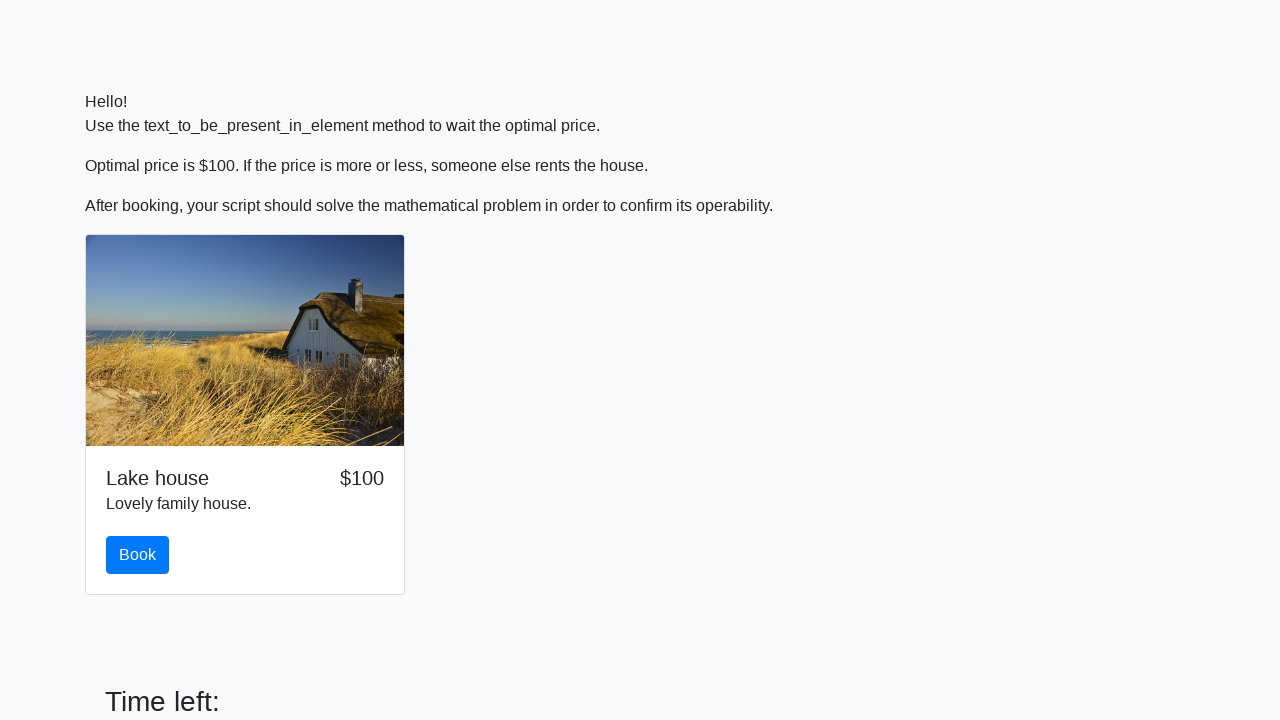

Retrieved mathematical challenge value: 742
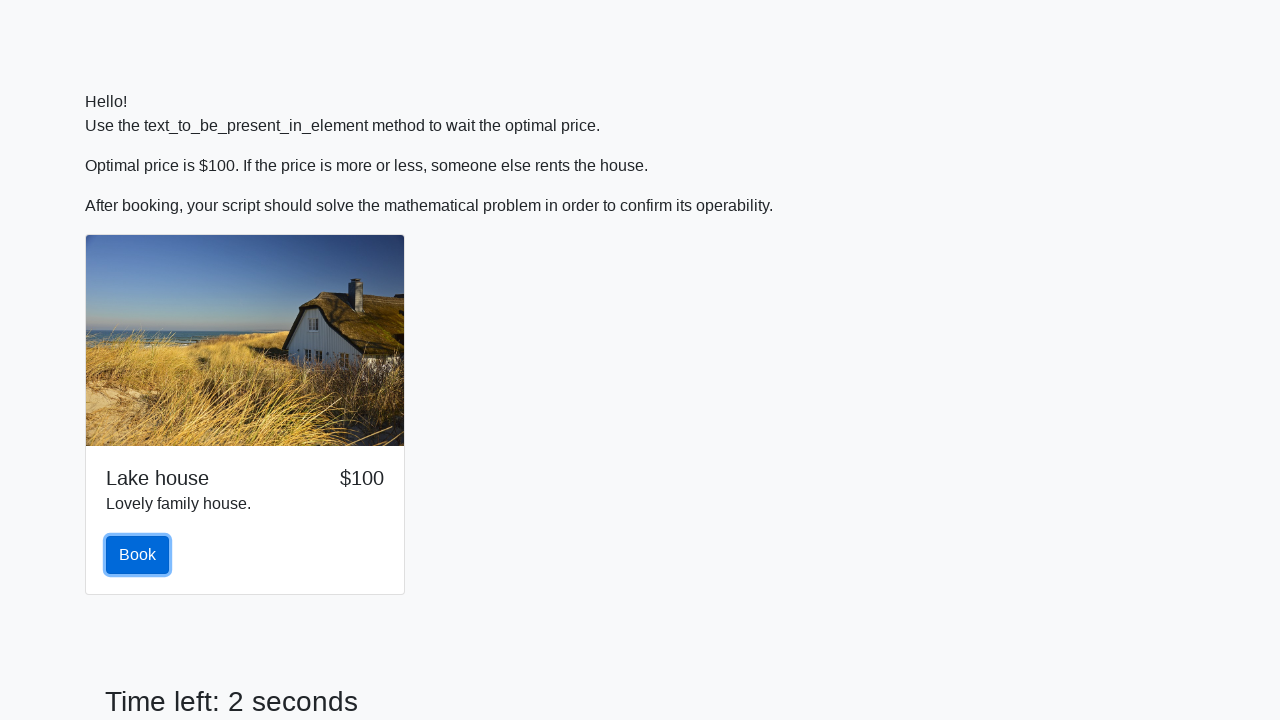

Calculated answer using formula: 1.8897514579243802
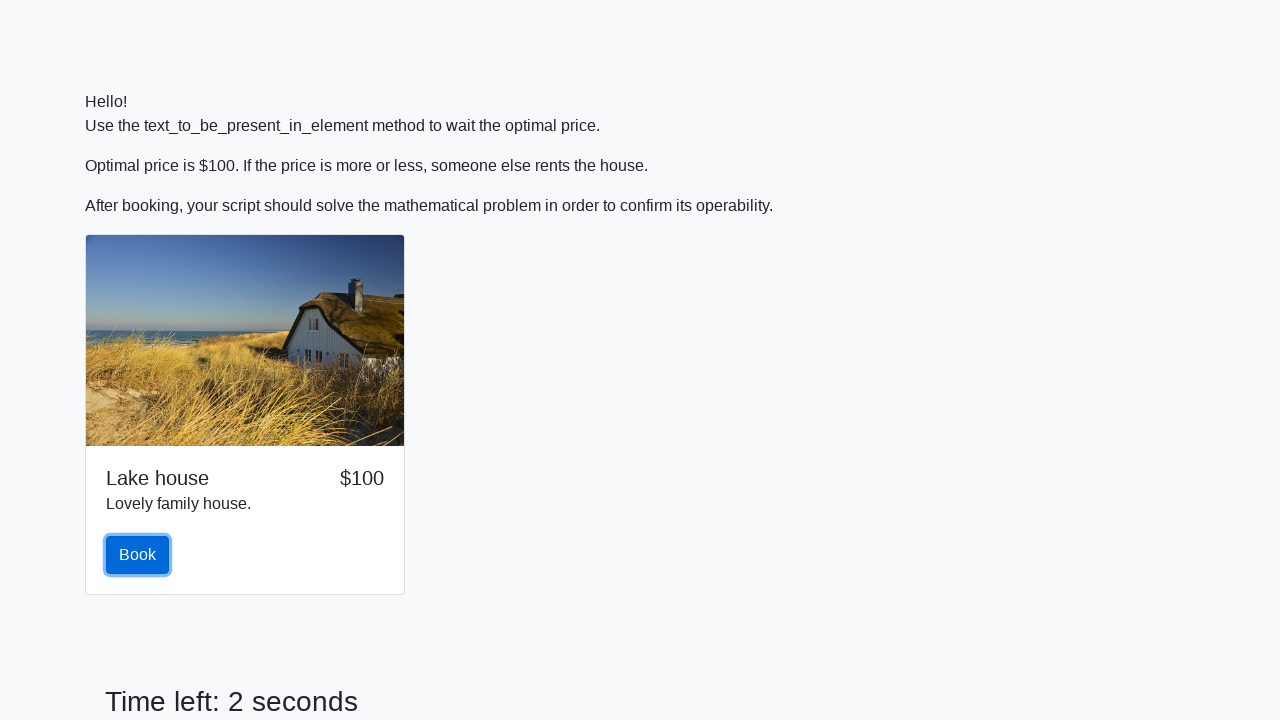

Filled the answer input field with calculated result on input#answer
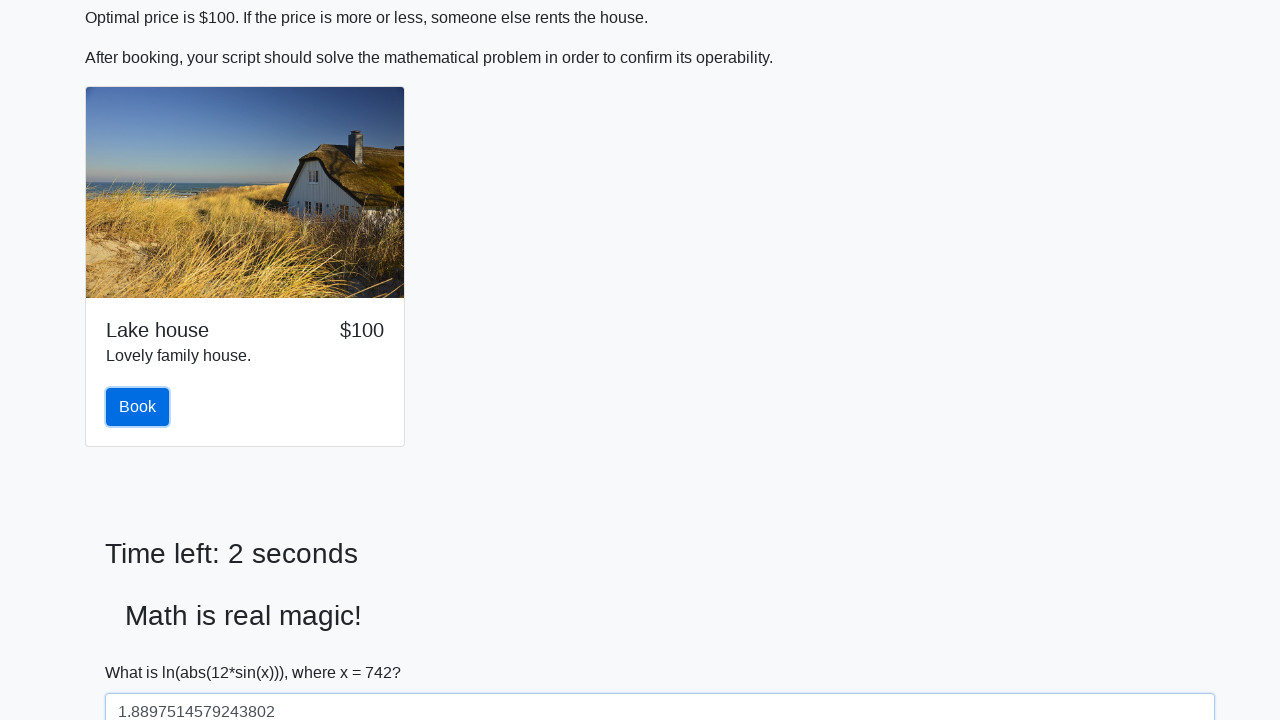

Clicked submit button to submit the form at (143, 651) on button[type='submit']
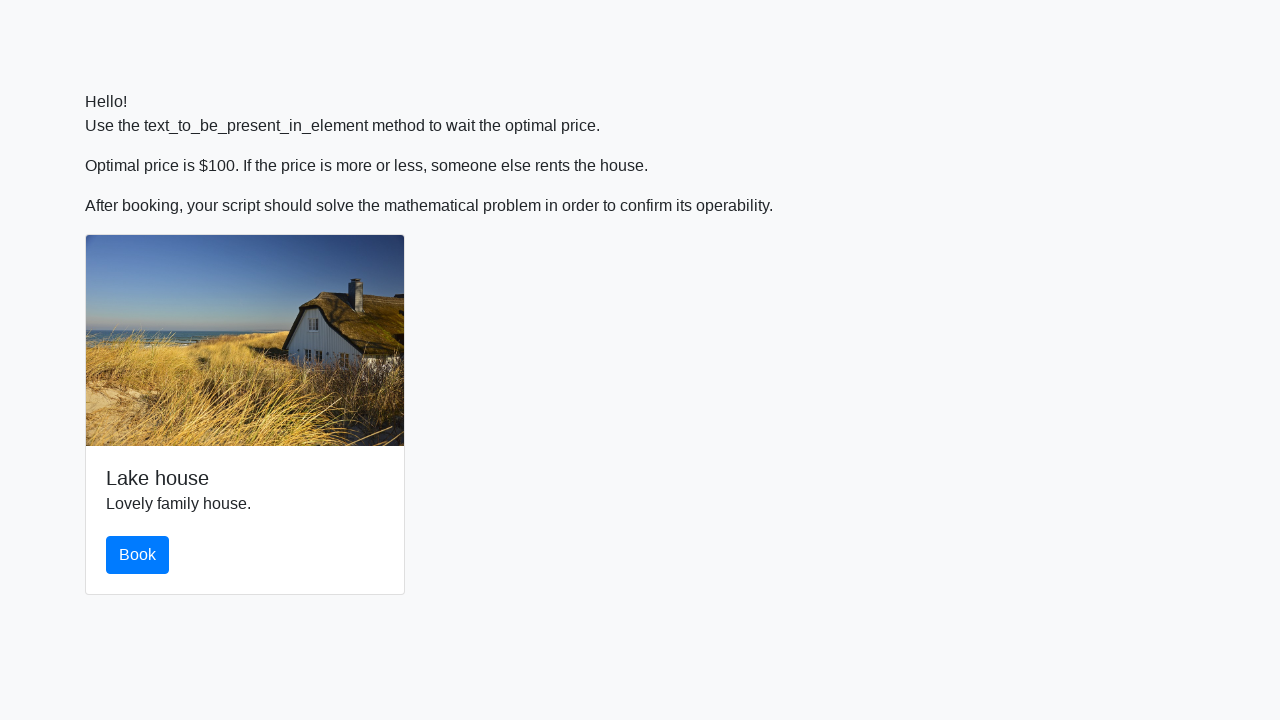

Waited for result page to load
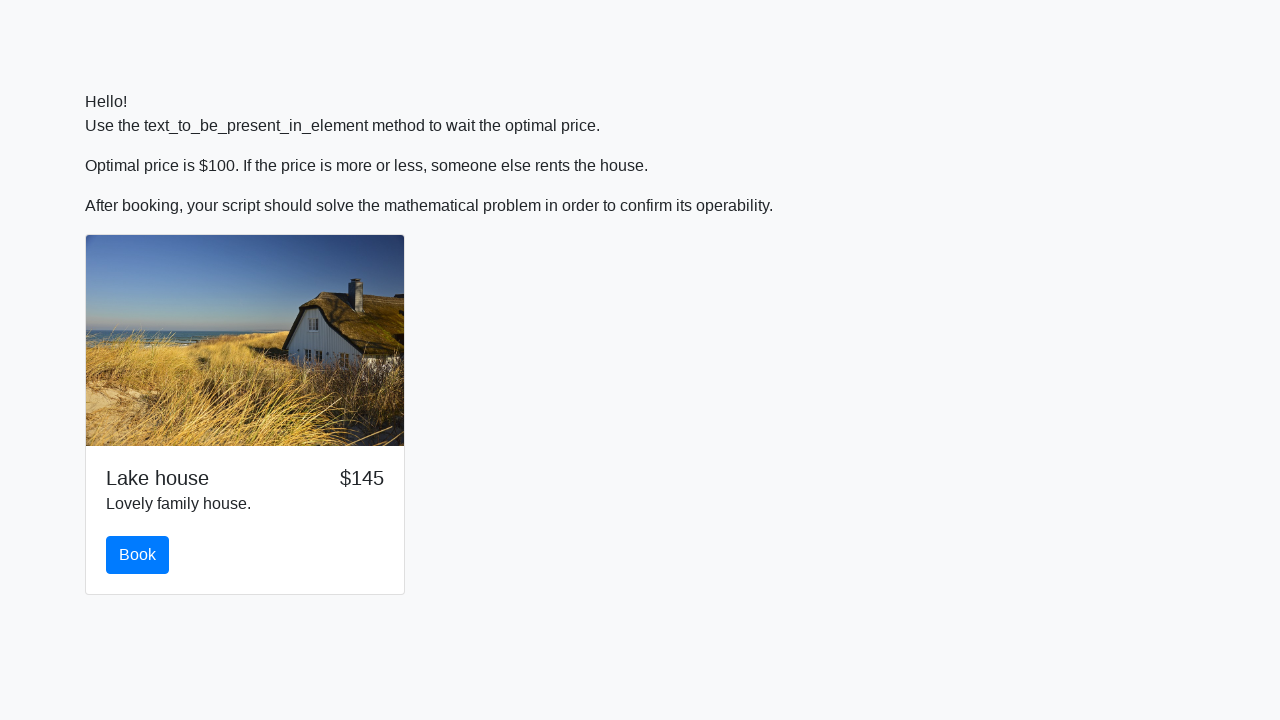

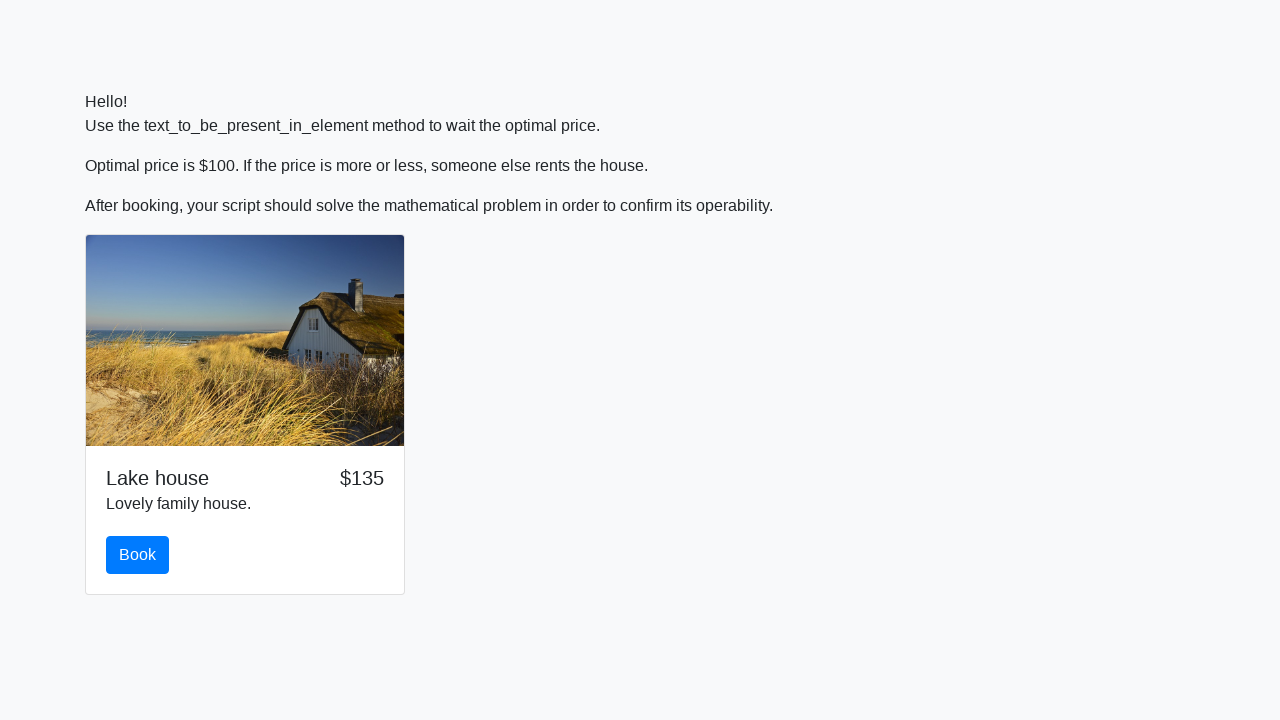